Tests form validation by submitting an invalid email format and verifying the validation message appears

Starting URL: https://six-cities-7.vercel.app/

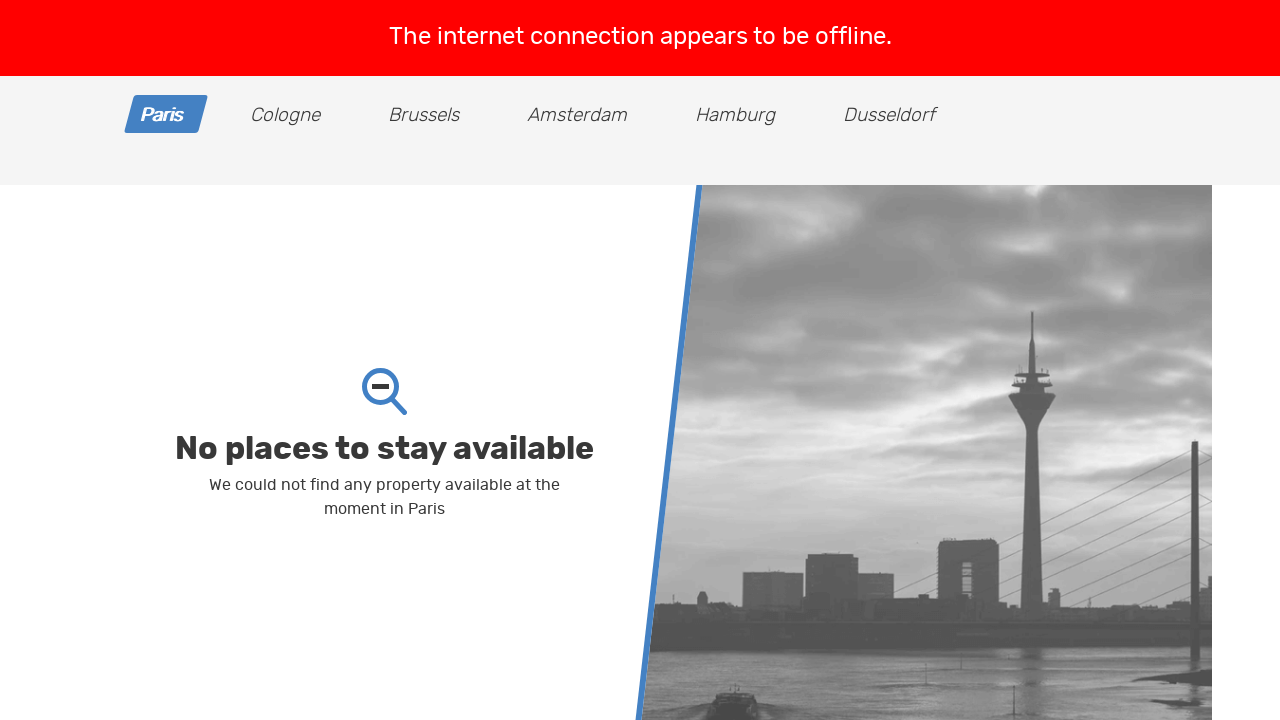

Waited for page to load (1000ms timeout)
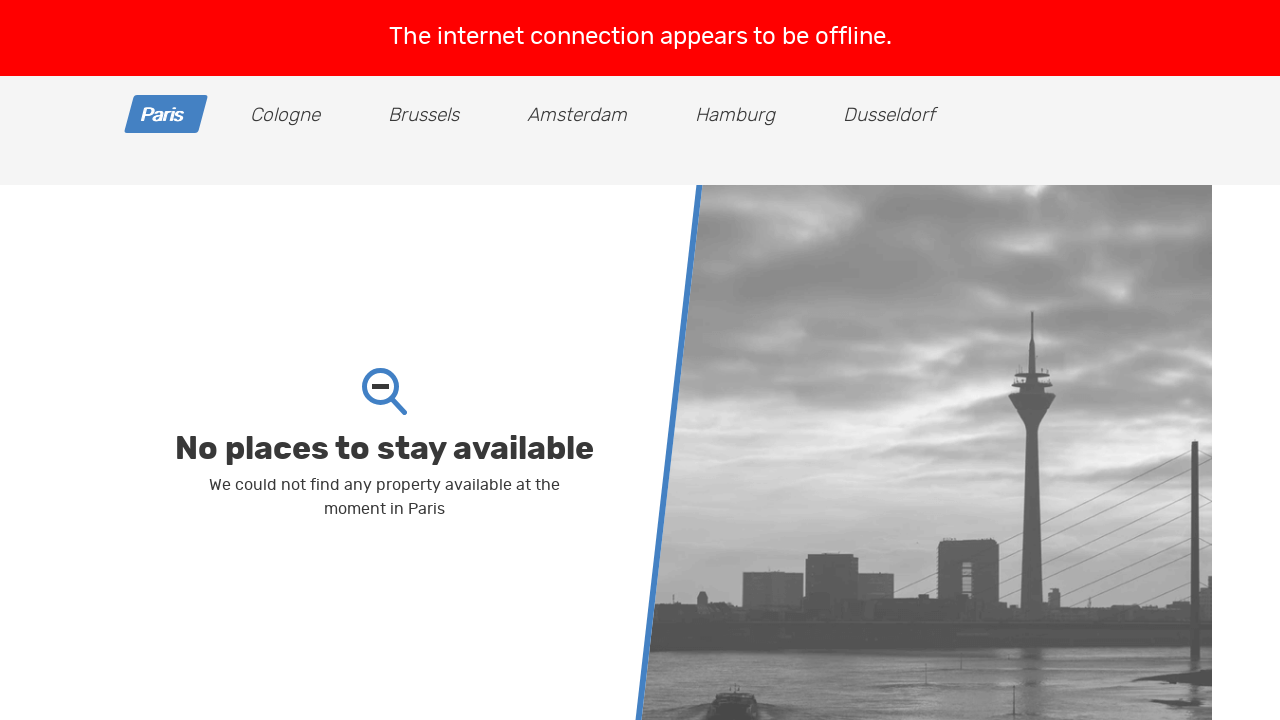

Clicked on the 'Sign in' link at (1113, 40) on text=Sign in
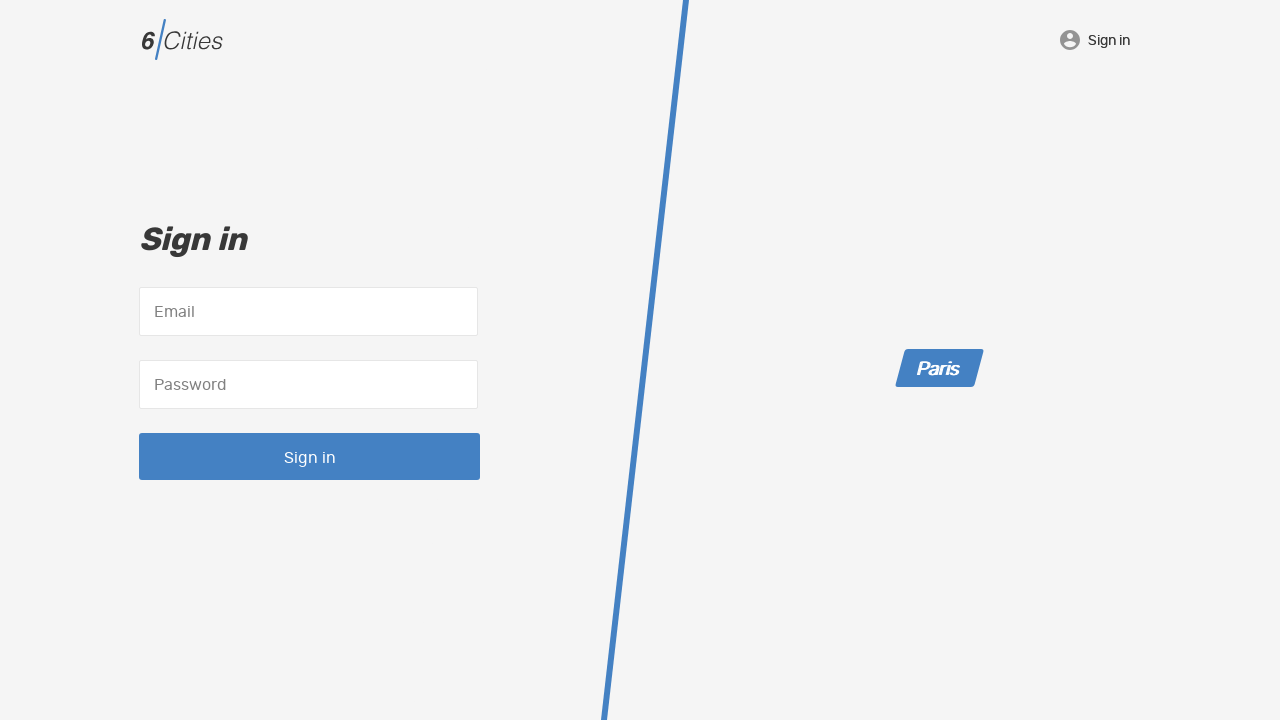

Filled email field with invalid format 'invalid' on input[name='email']
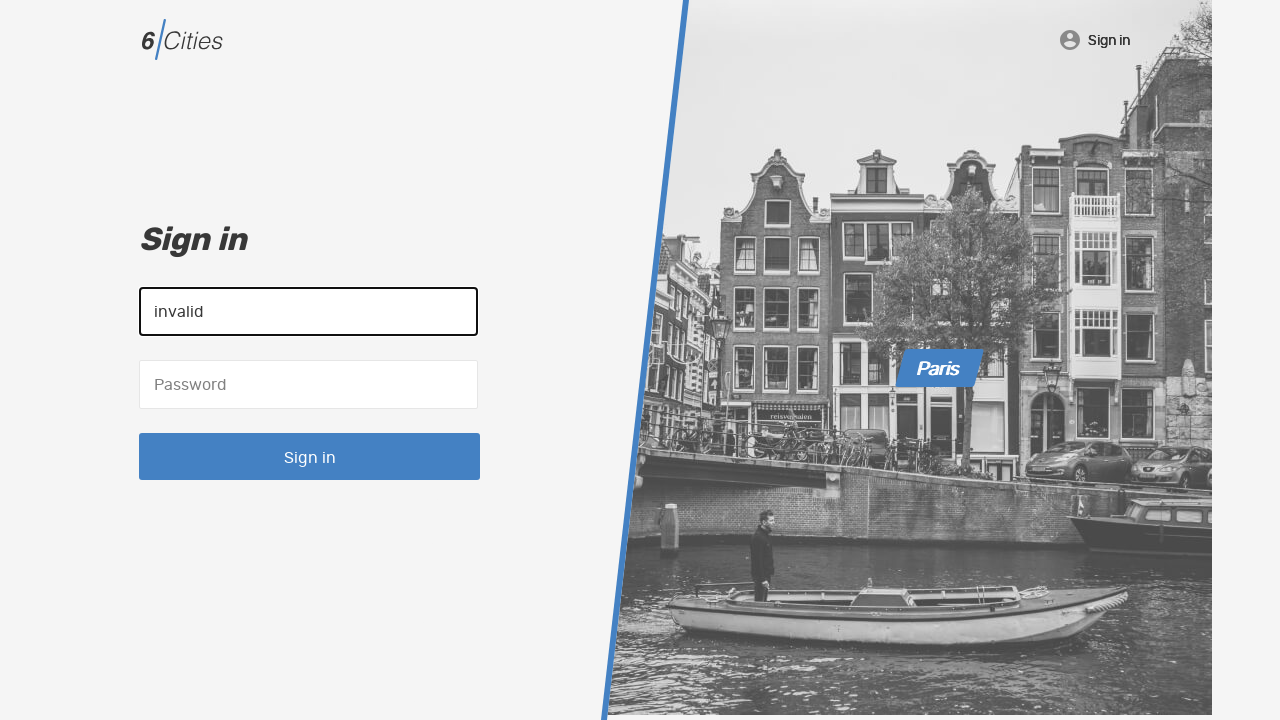

Clicked submit button to trigger form validation at (310, 456) on button[type='submit']
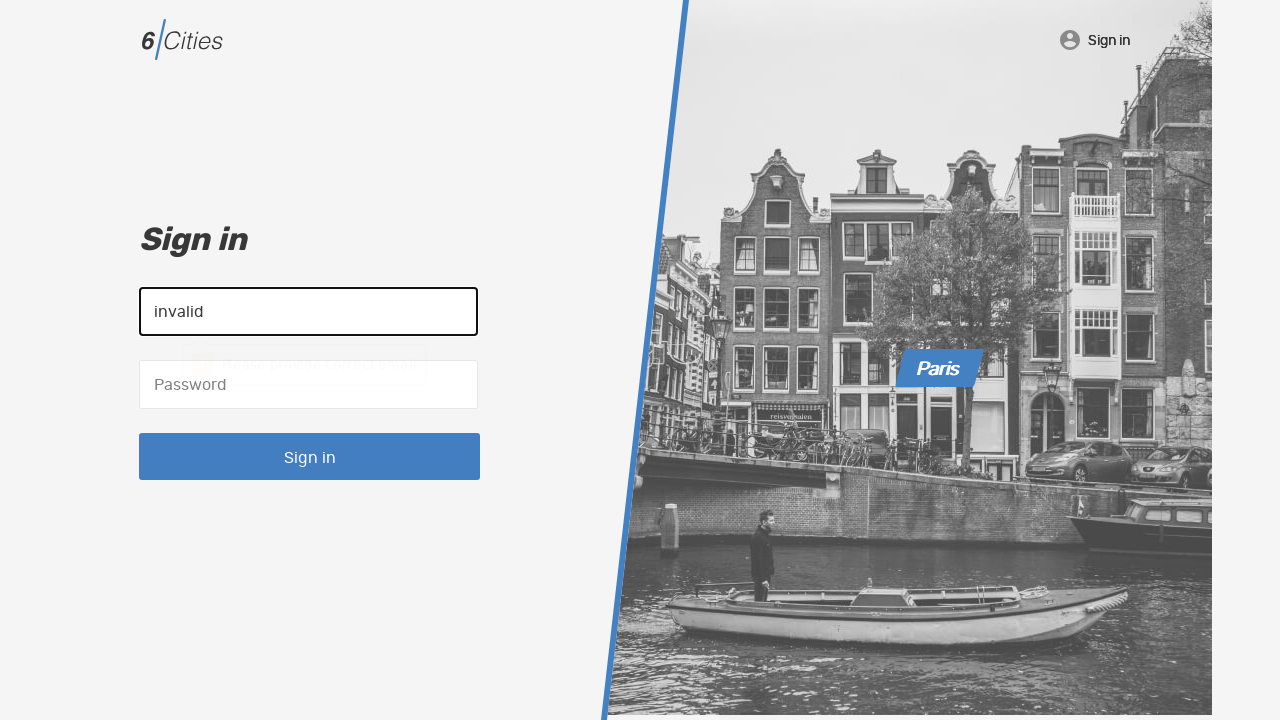

Retrieved validation message from email input: 'Please provide correct email'
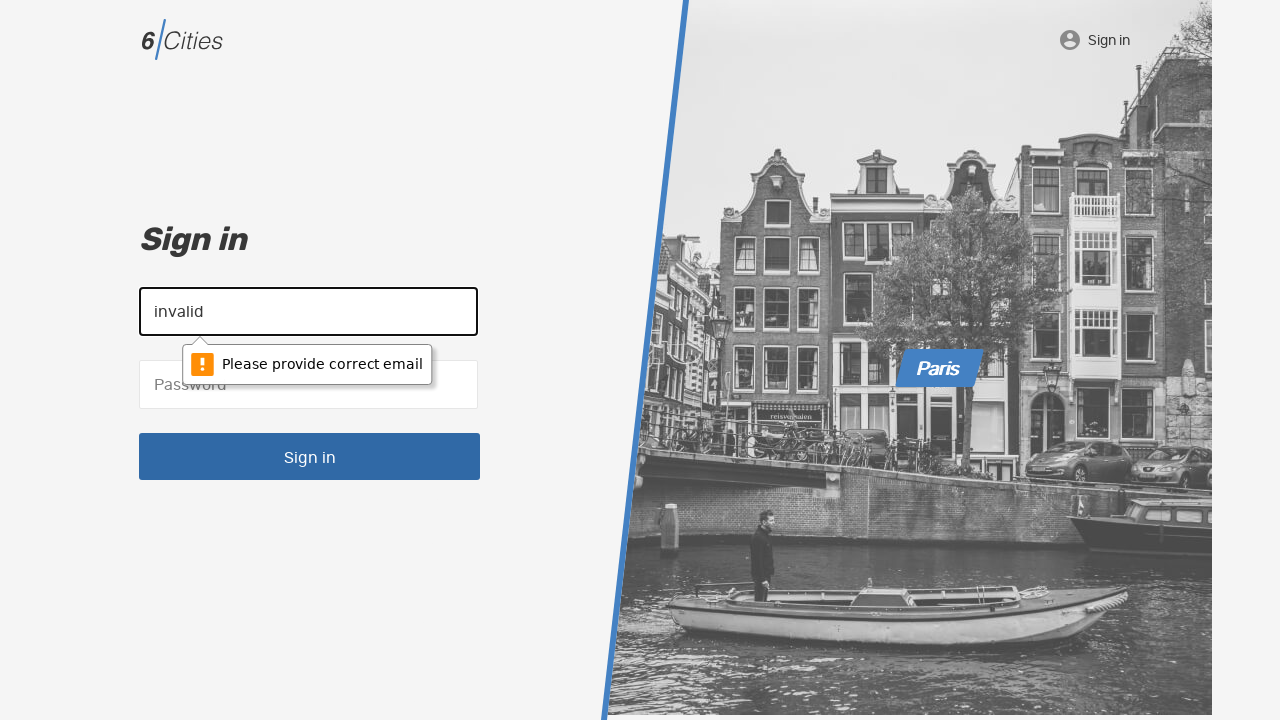

Validated that error message matches expected validation message
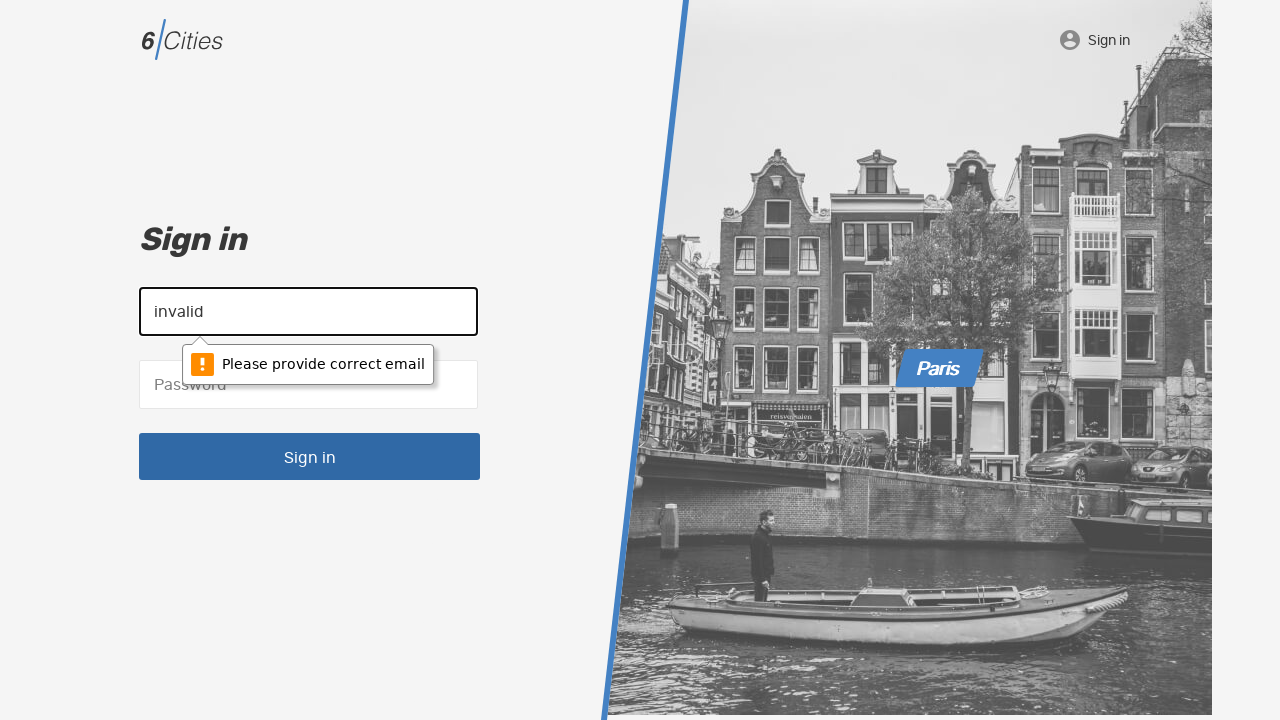

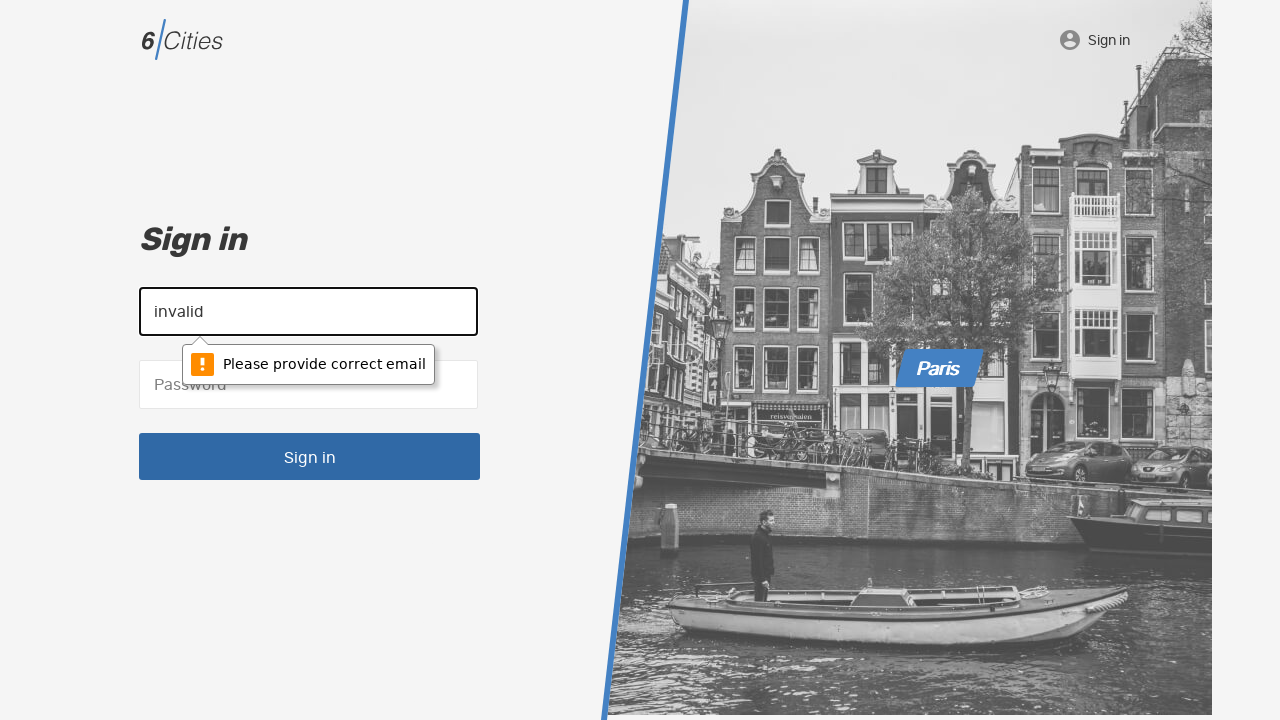